Tests the age selection functionality on the Mensa Norway test page by clicking the 18-50 age range button

Starting URL: https://test.mensa.no/

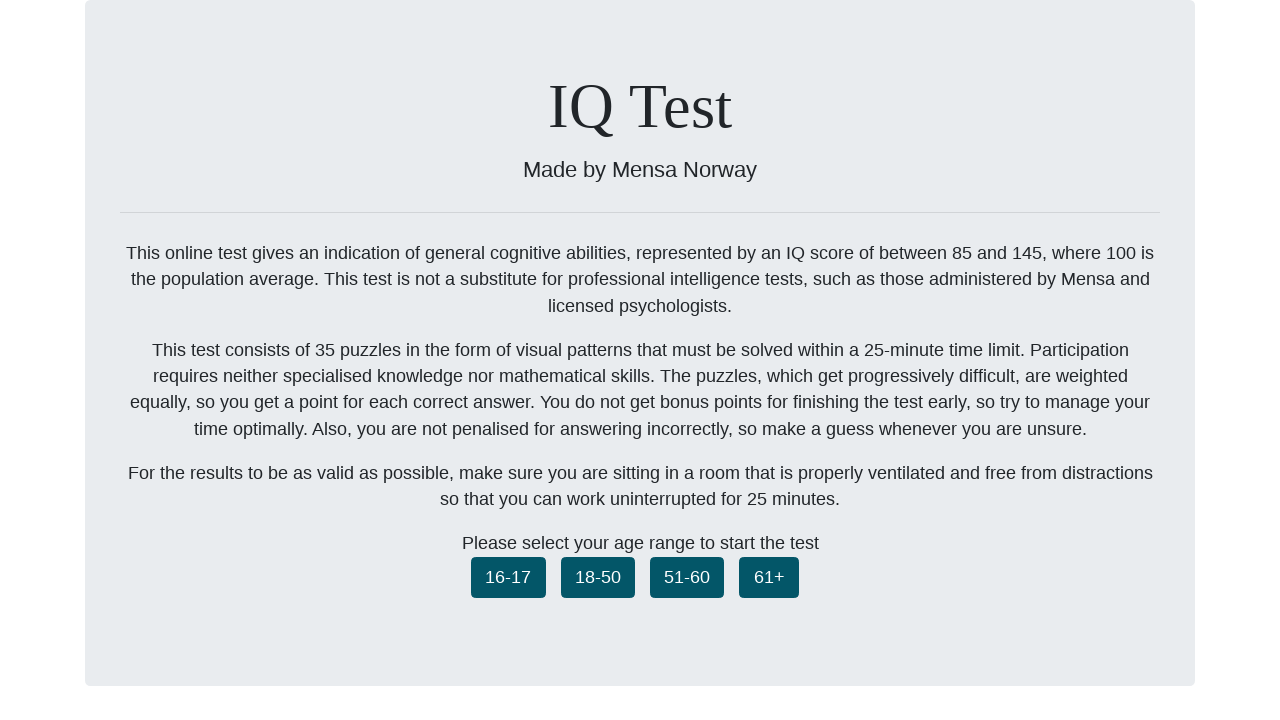

Navigated to Mensa Norway test page
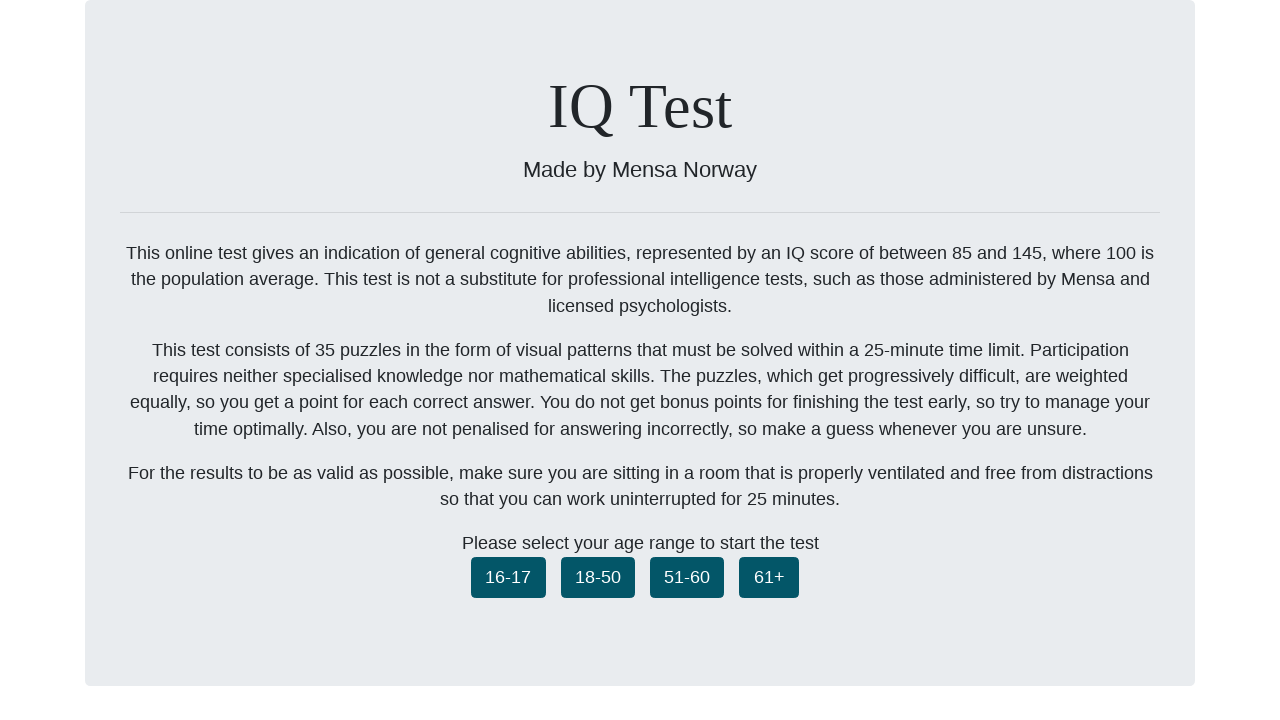

Clicked the 18-50 age range button at (598, 577) on button.ageselect_1850
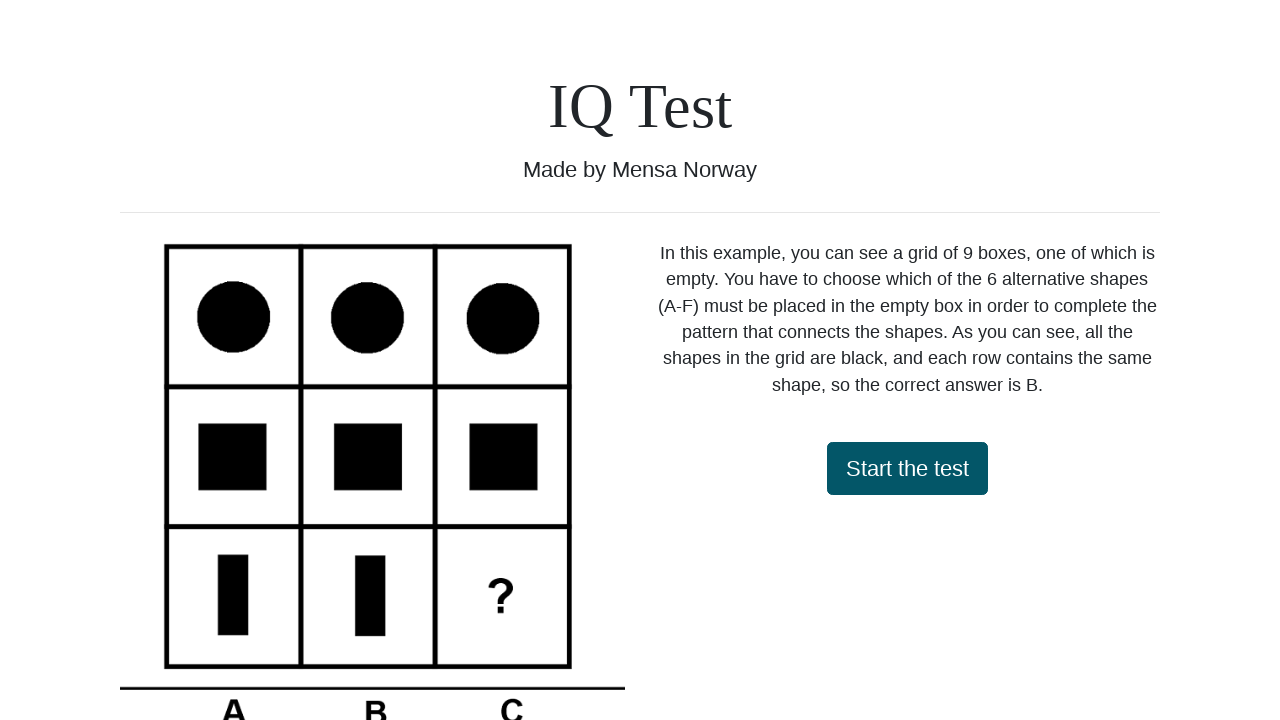

Waited for age selection to be processed
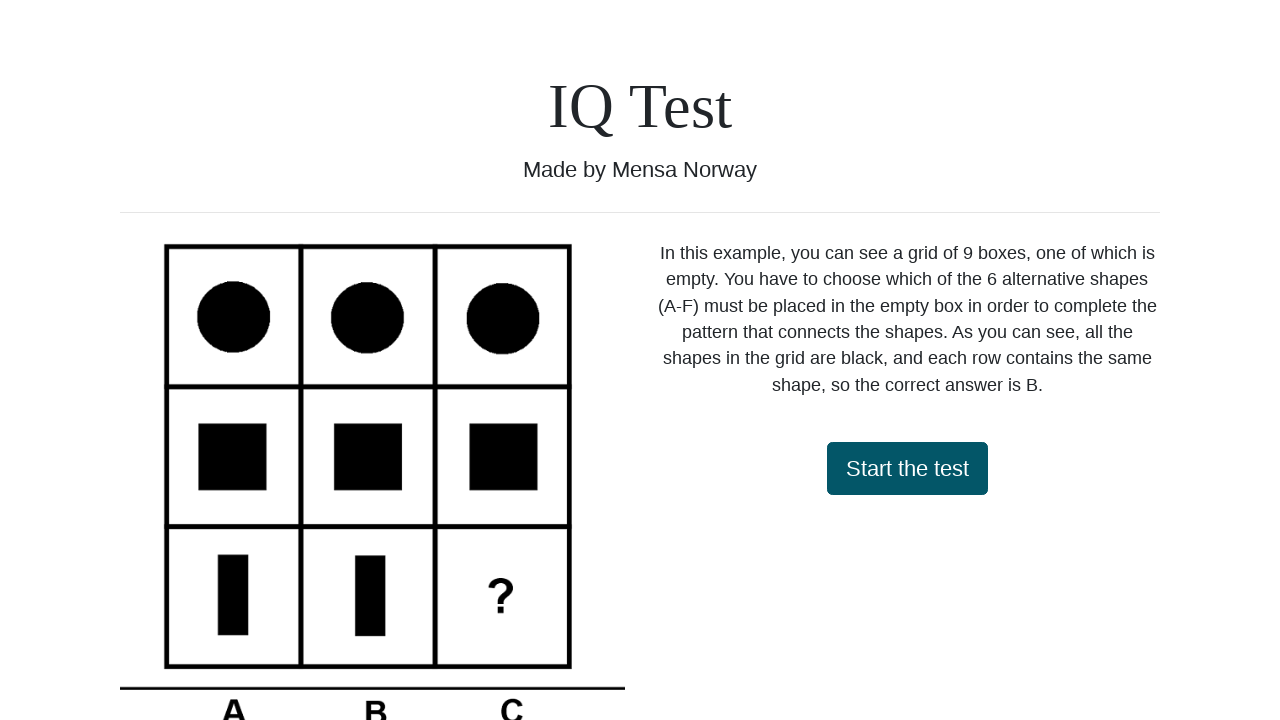

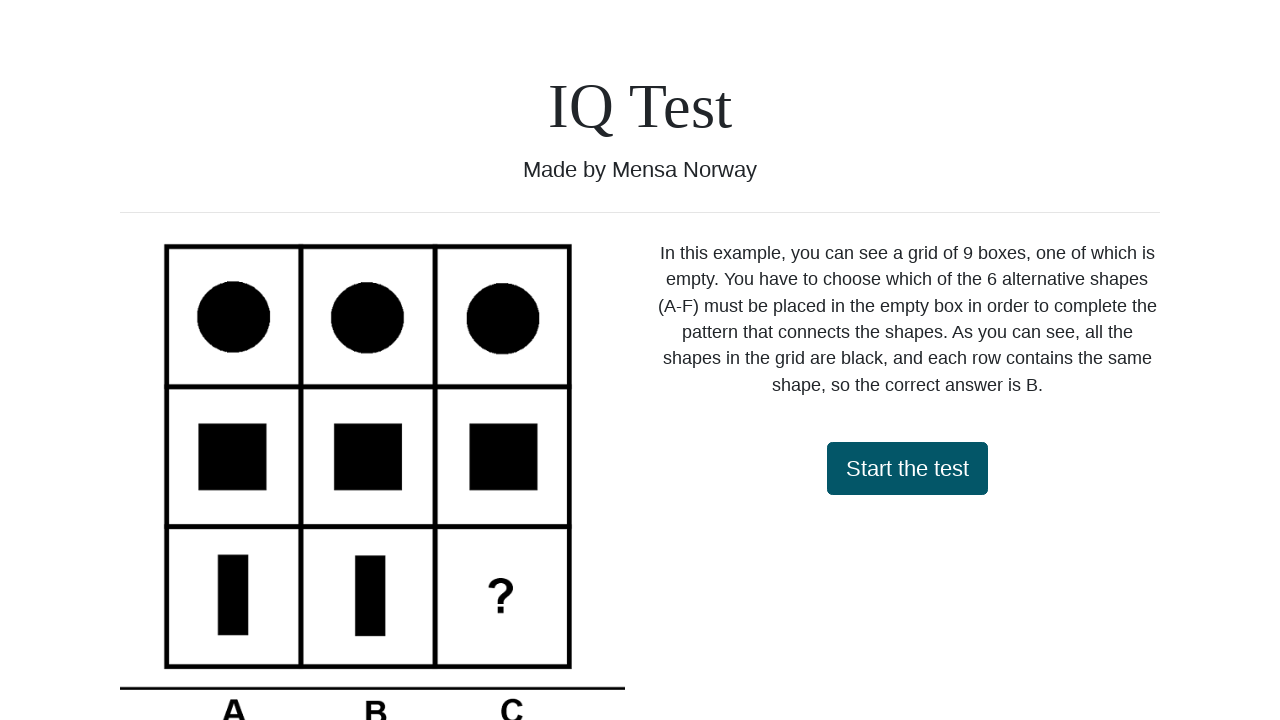